Tests opening multiple links from a footer section in new tabs using keyboard shortcuts and switching between the opened tabs

Starting URL: https://rahulshettyacademy.com/AutomationPractice/

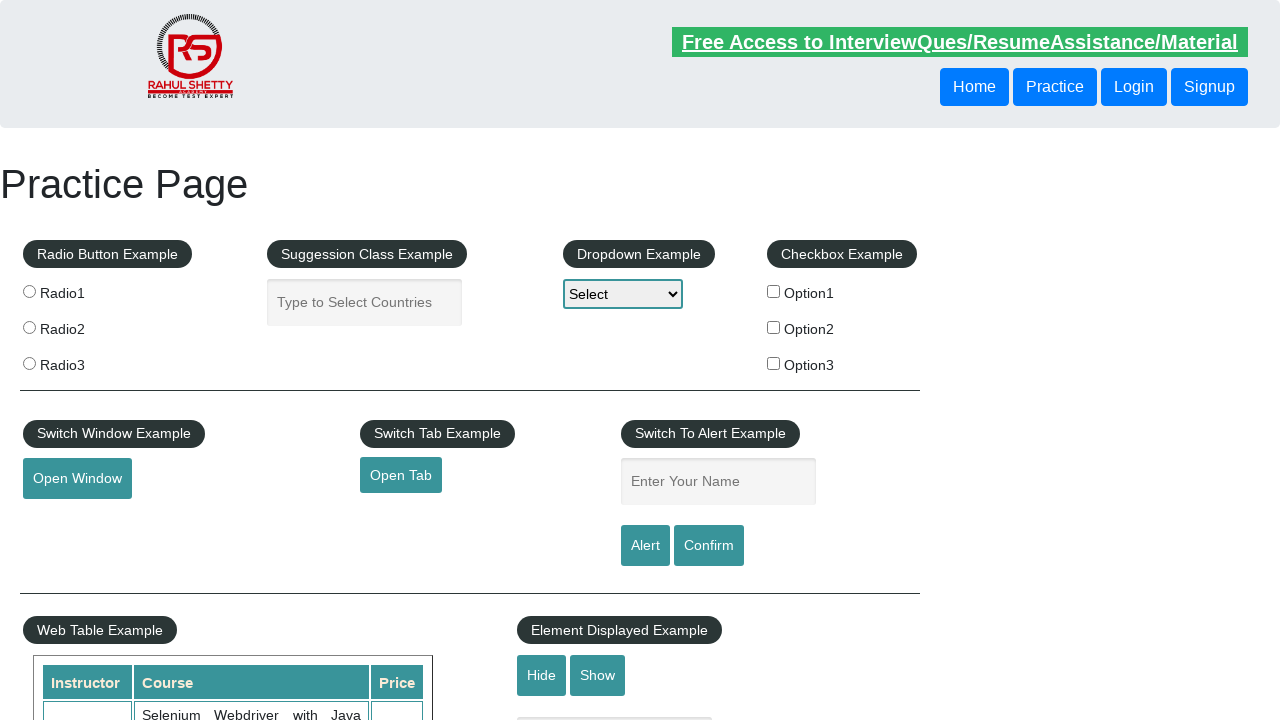

Located footer section with id 'gf-BIG'
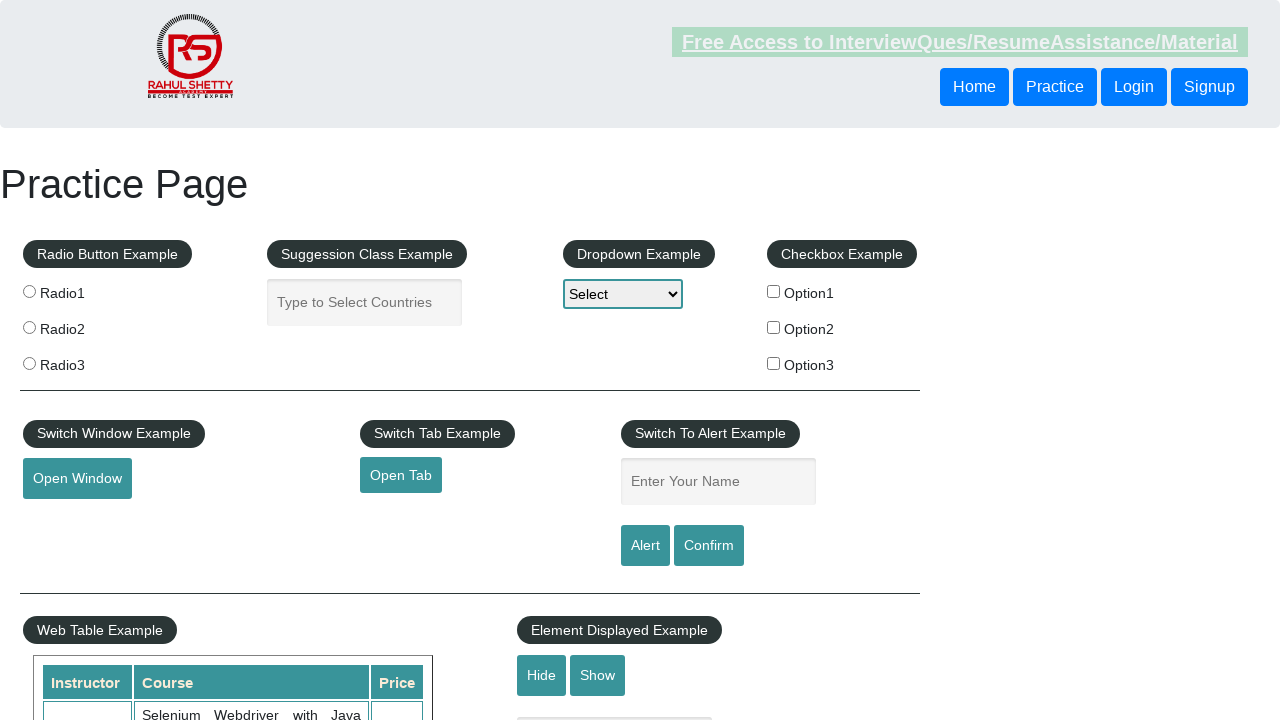

Located first column in footer table
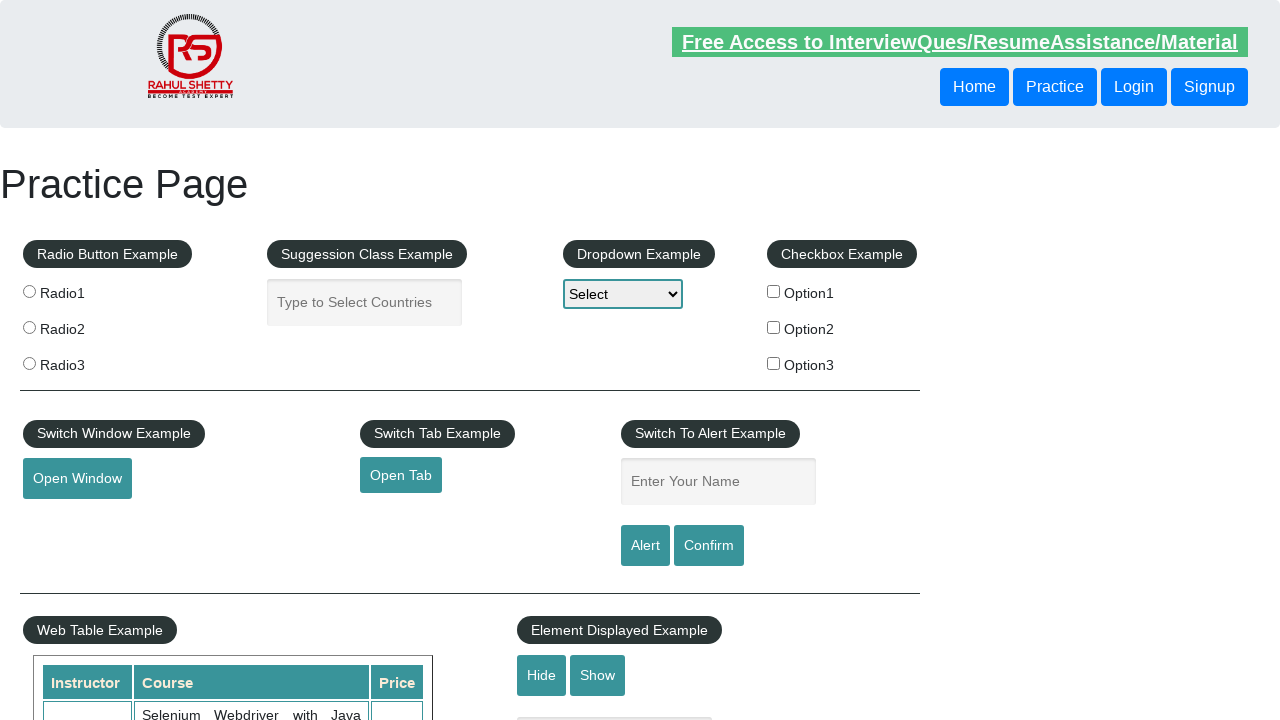

Retrieved 5 links from footer column
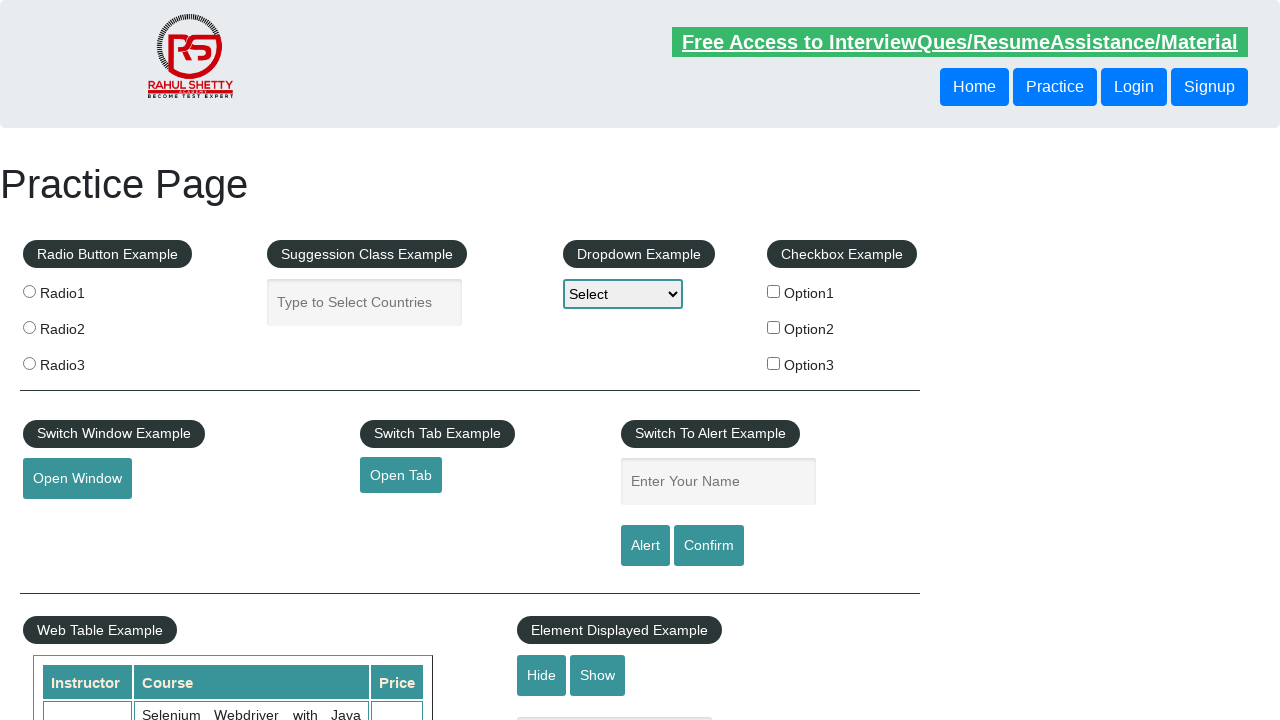

Opened footer link in new tab using Ctrl+Click at (157, 482) on #gf-BIG >> xpath=//table/tbody/tr/td[1]/ul >> a >> nth=0
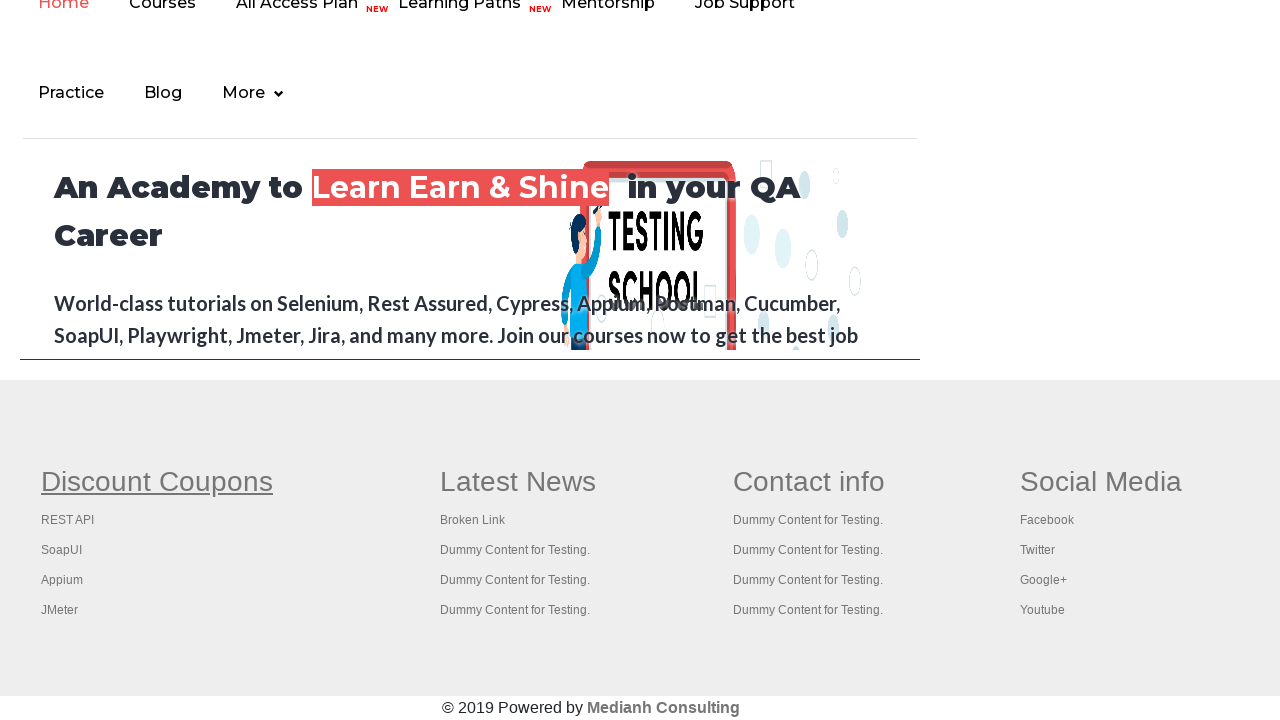

Opened footer link in new tab using Ctrl+Click at (68, 520) on #gf-BIG >> xpath=//table/tbody/tr/td[1]/ul >> a >> nth=1
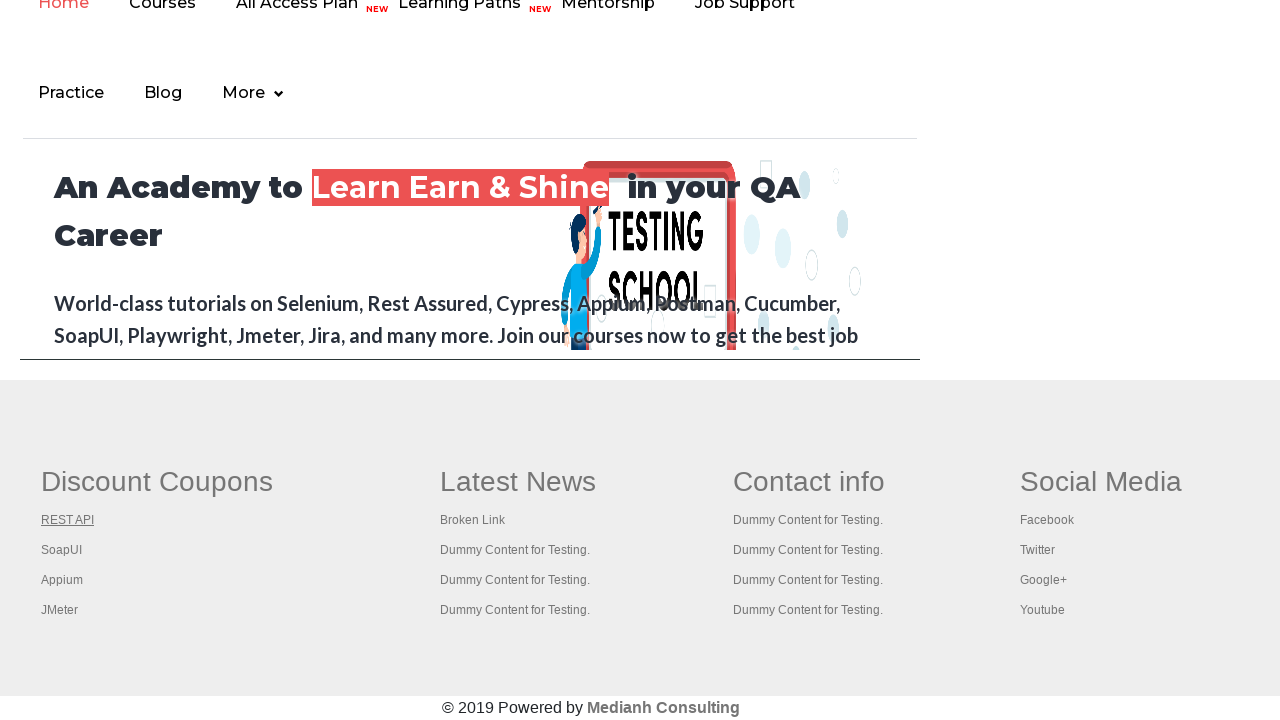

Opened footer link in new tab using Ctrl+Click at (62, 550) on #gf-BIG >> xpath=//table/tbody/tr/td[1]/ul >> a >> nth=2
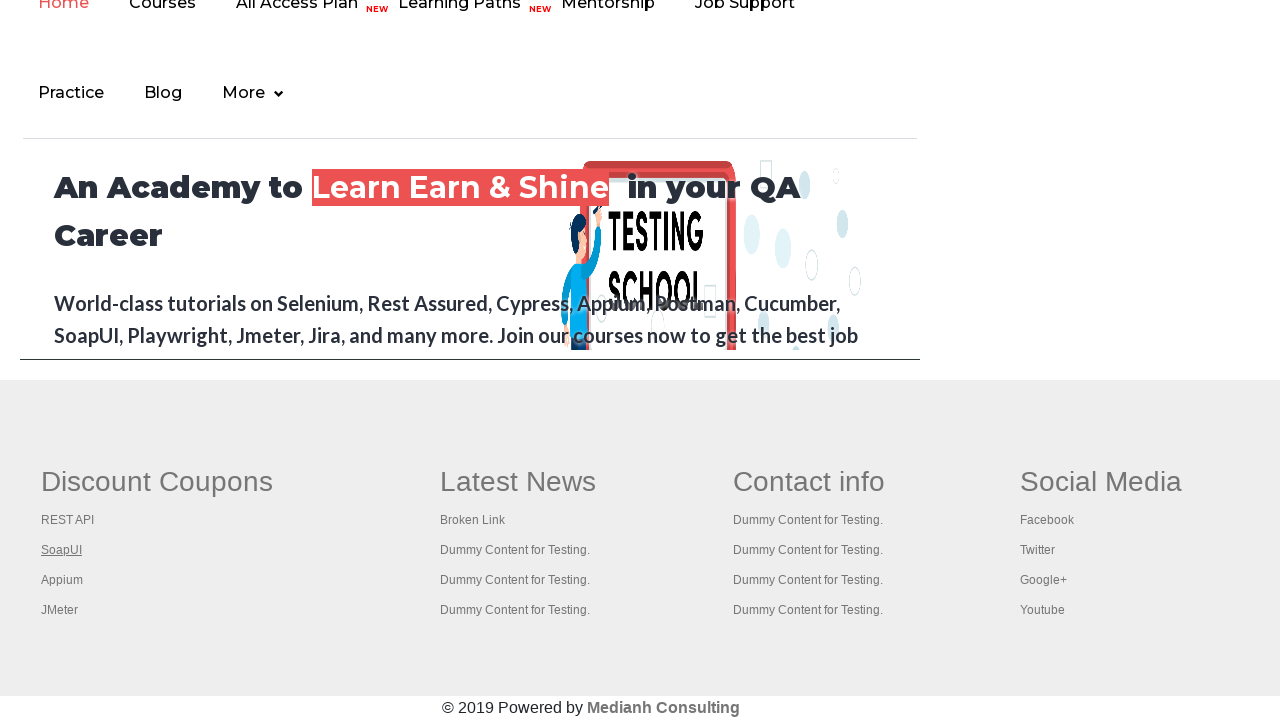

Opened footer link in new tab using Ctrl+Click at (62, 580) on #gf-BIG >> xpath=//table/tbody/tr/td[1]/ul >> a >> nth=3
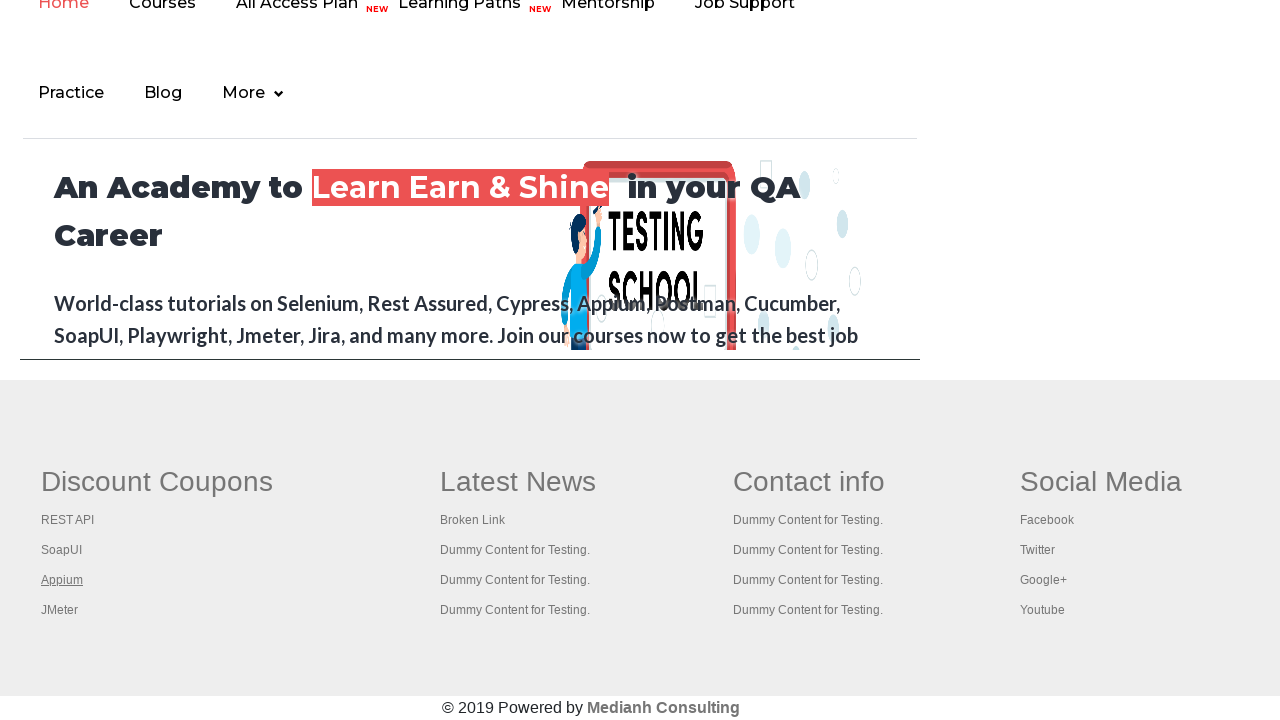

Opened footer link in new tab using Ctrl+Click at (60, 610) on #gf-BIG >> xpath=//table/tbody/tr/td[1]/ul >> a >> nth=4
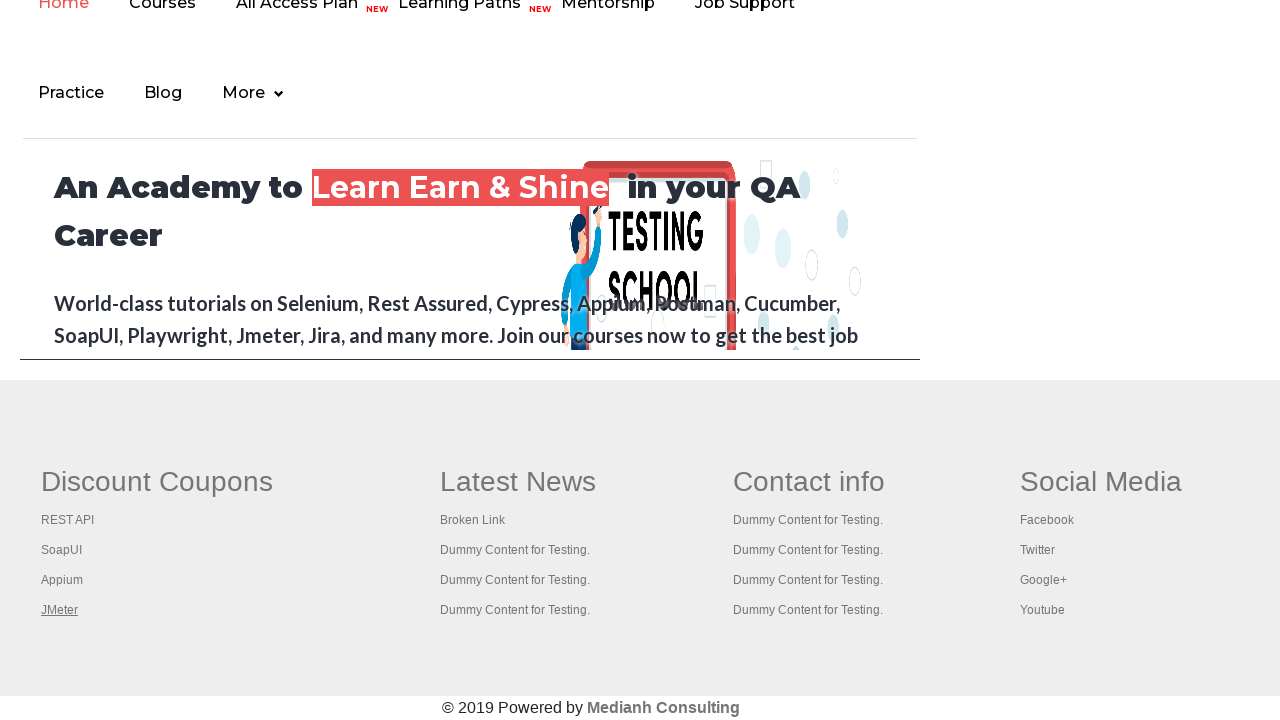

Retrieved 6 open tabs from browser context
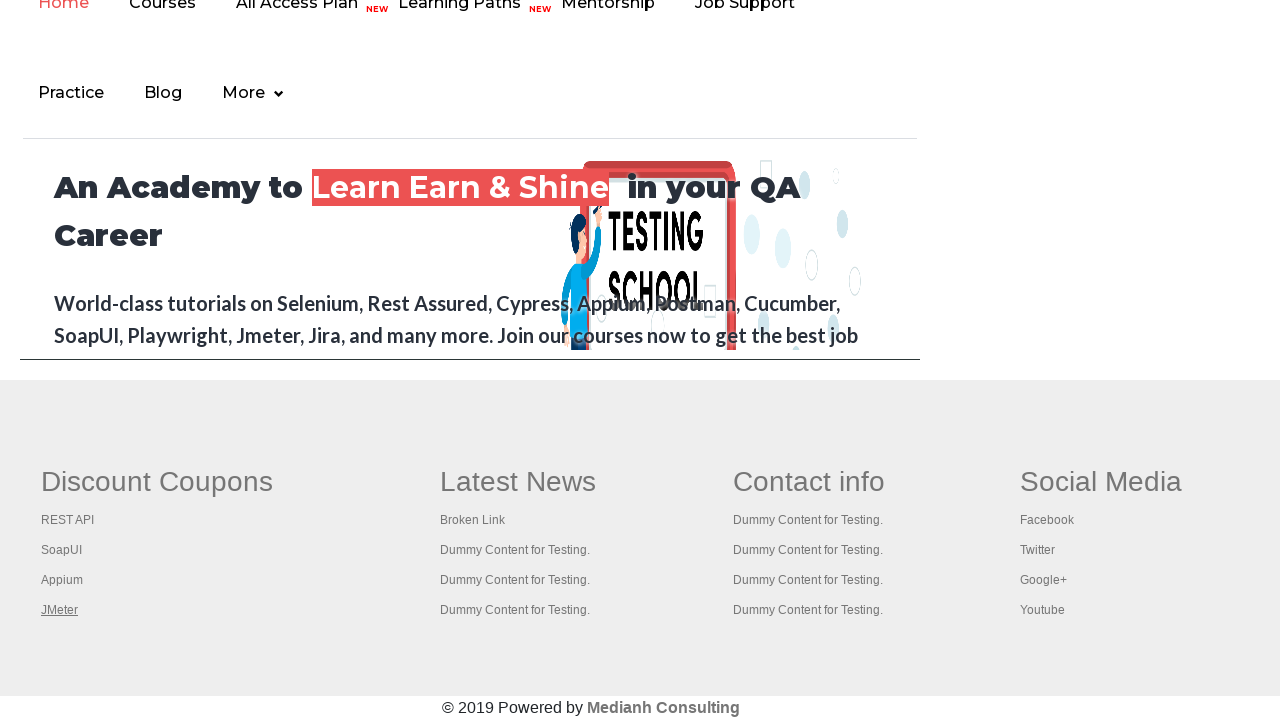

Switched to opened tab
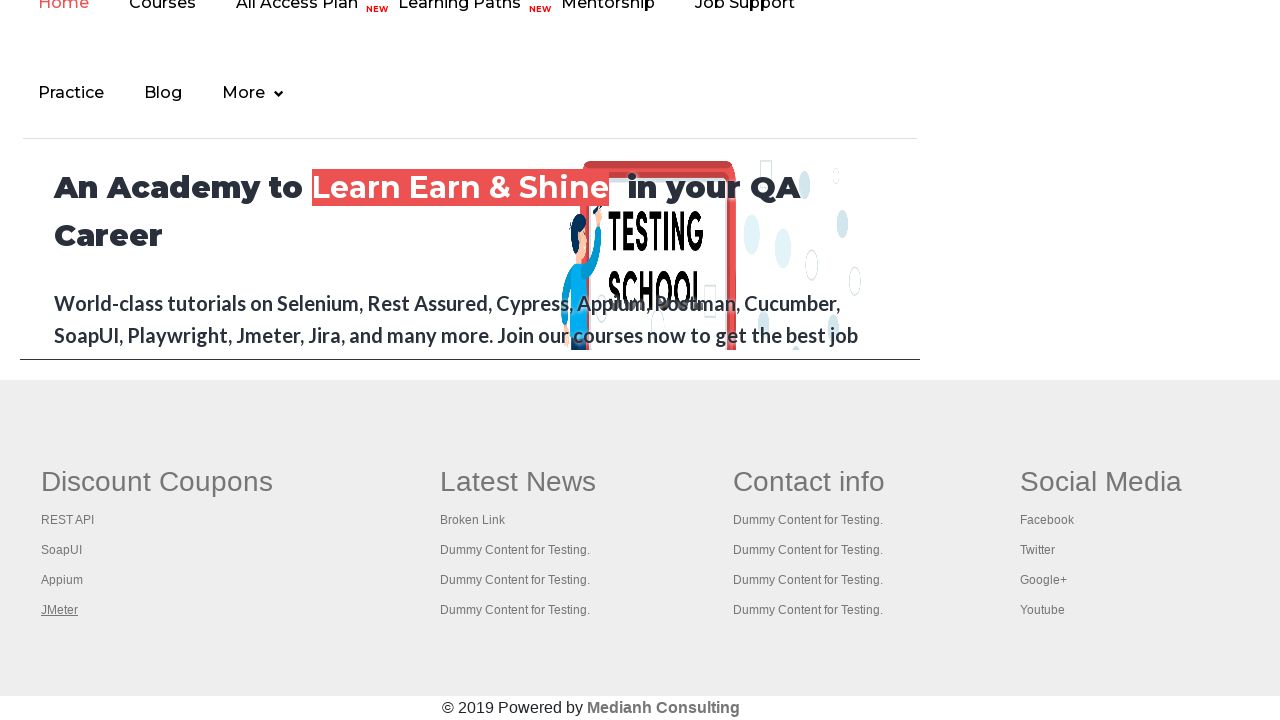

Tab loaded with 'domcontentloaded' state
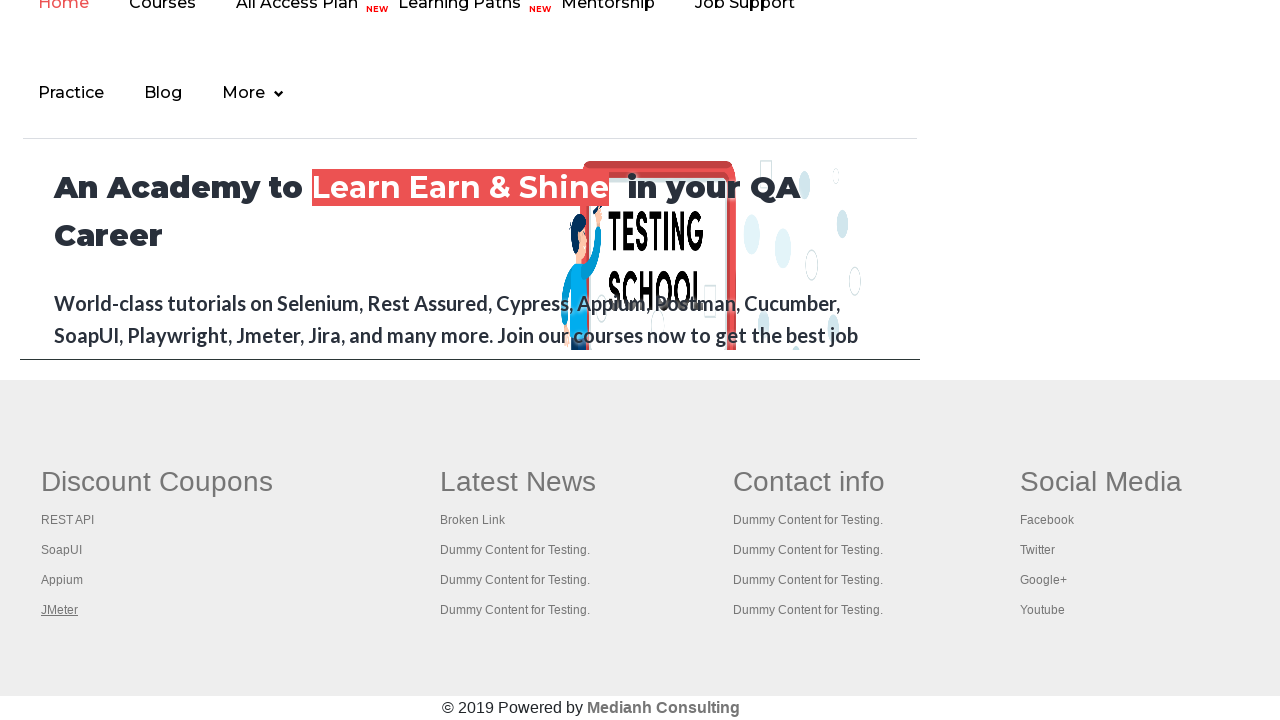

Switched to opened tab
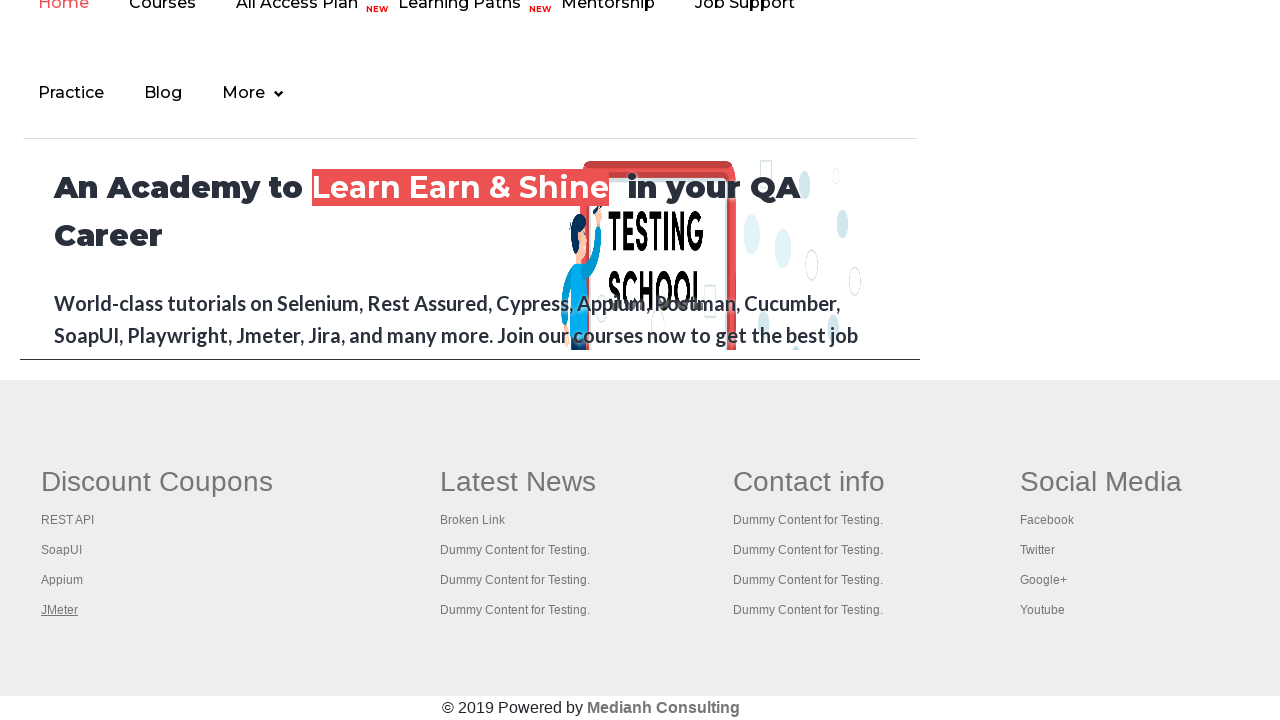

Tab loaded with 'domcontentloaded' state
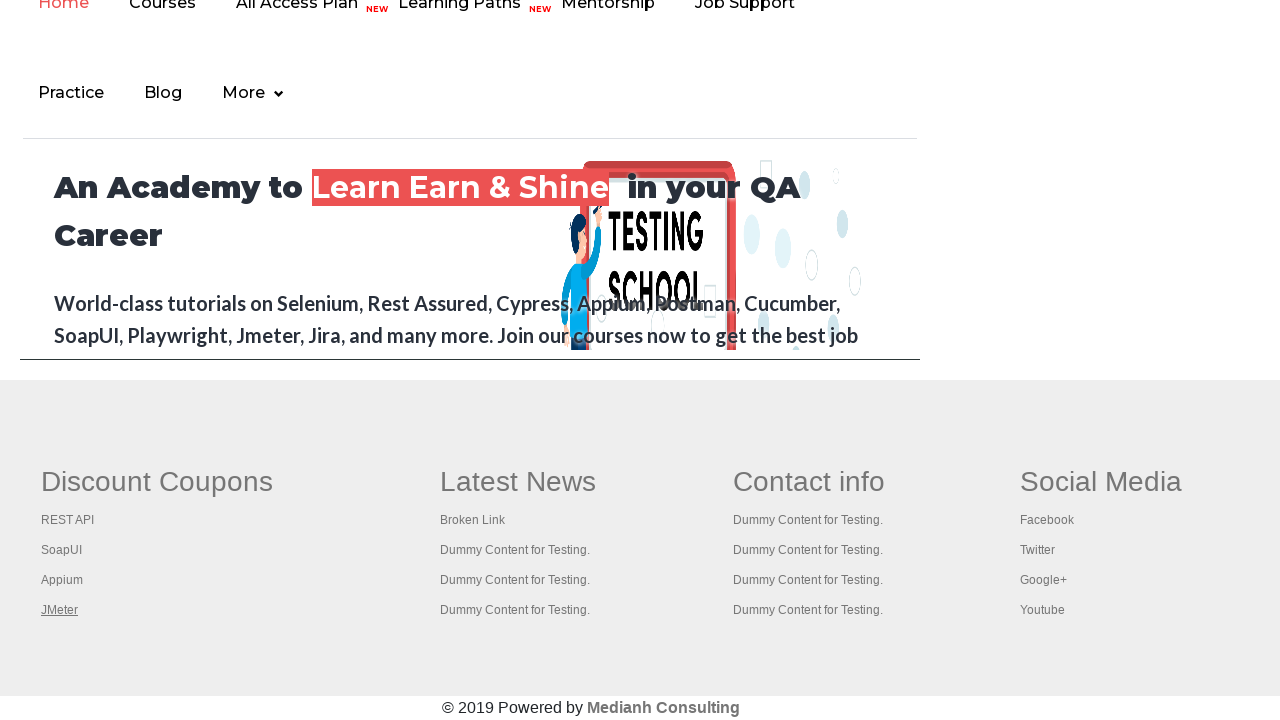

Switched to opened tab
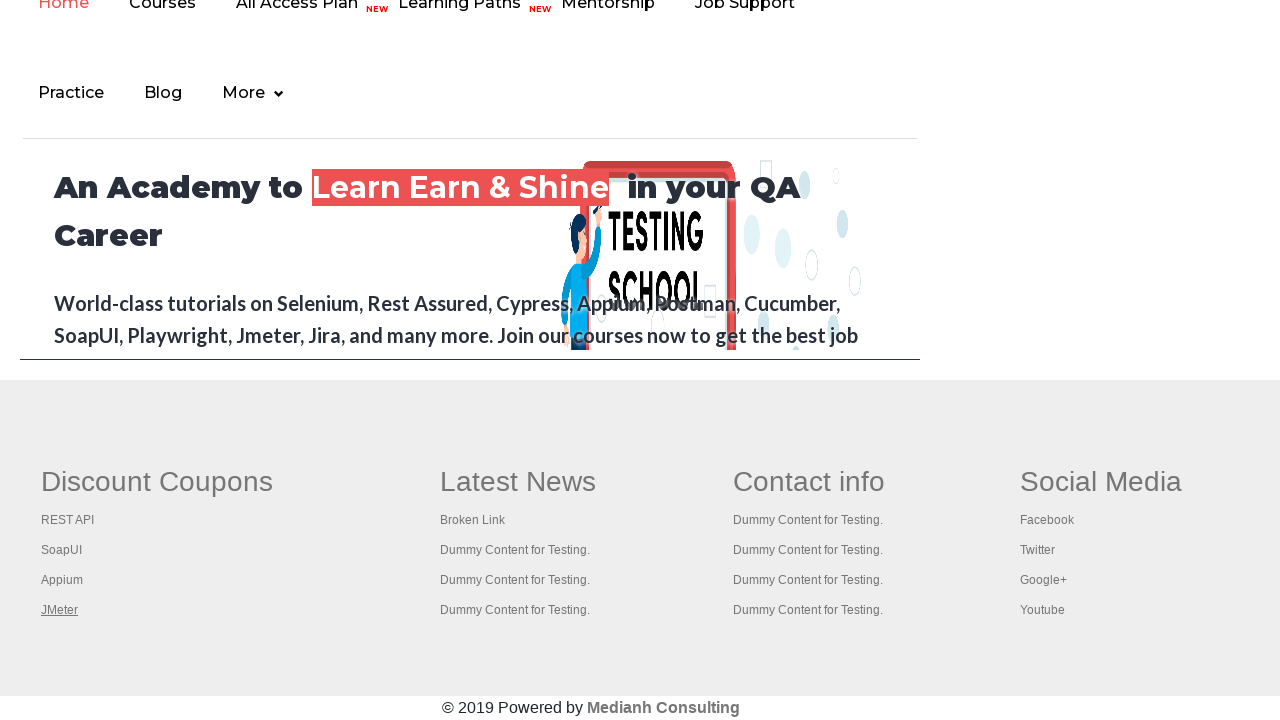

Tab loaded with 'domcontentloaded' state
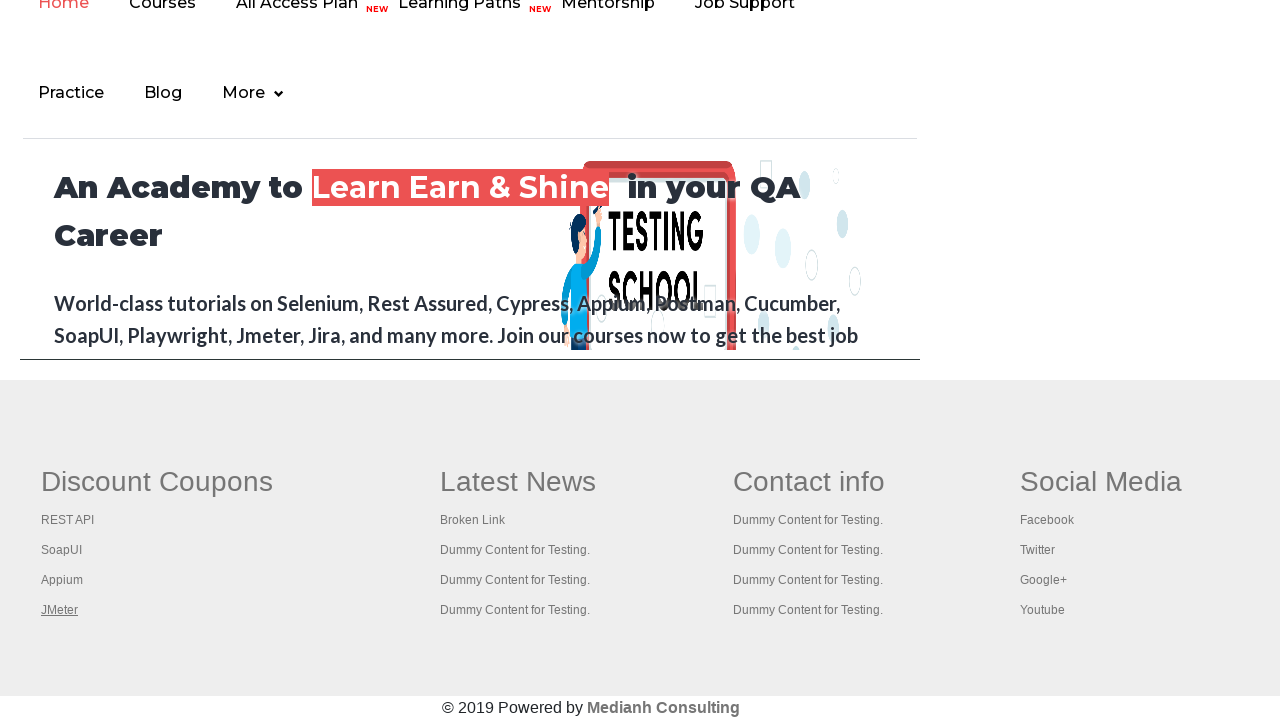

Switched to opened tab
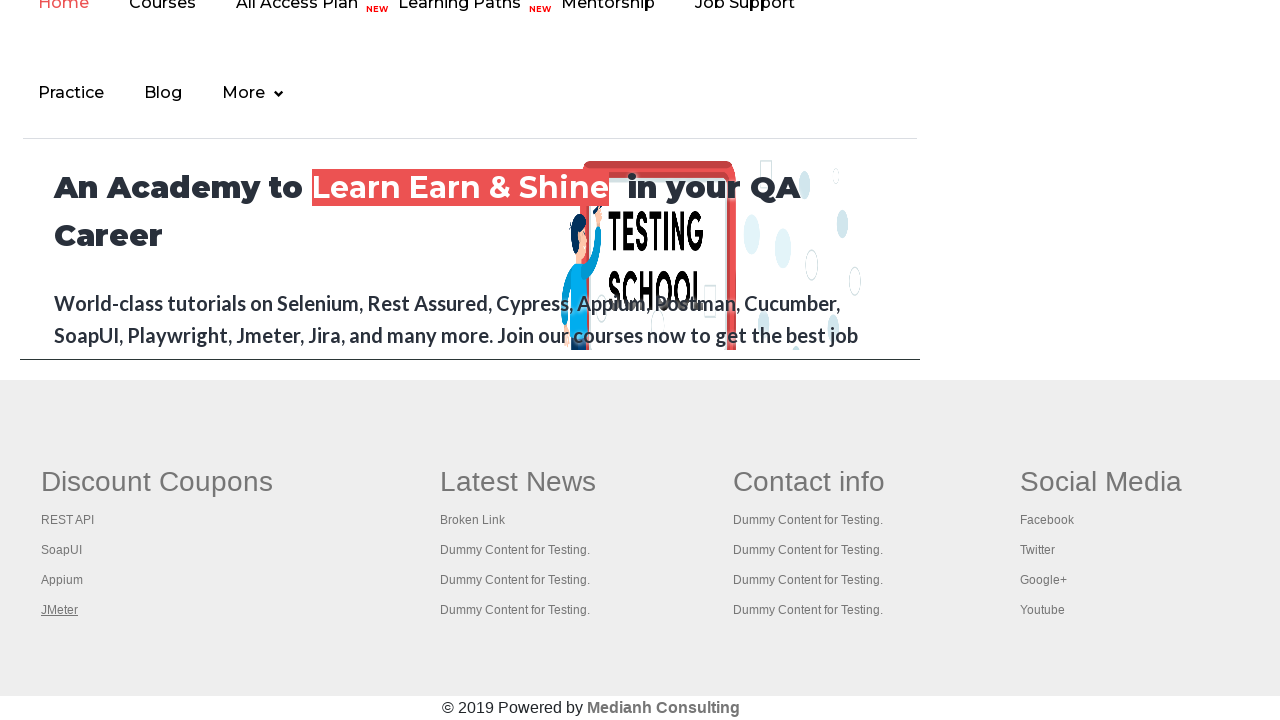

Tab loaded with 'domcontentloaded' state
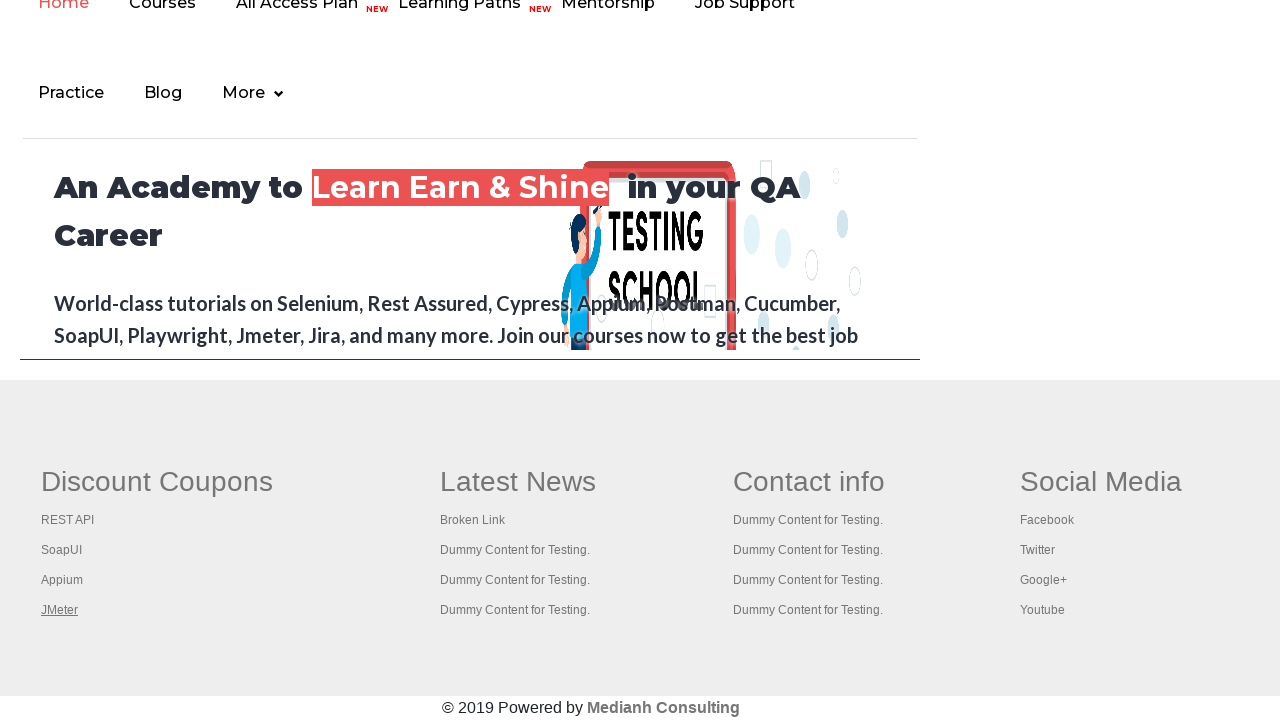

Switched to opened tab
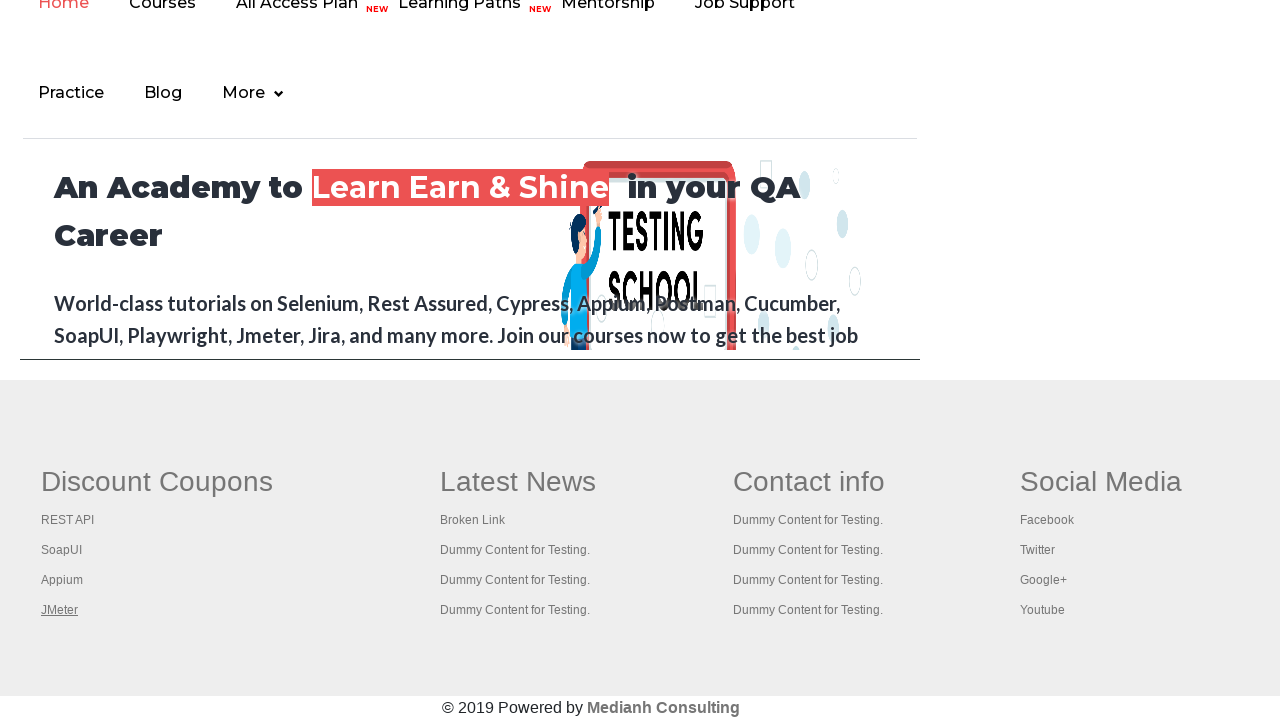

Tab loaded with 'domcontentloaded' state
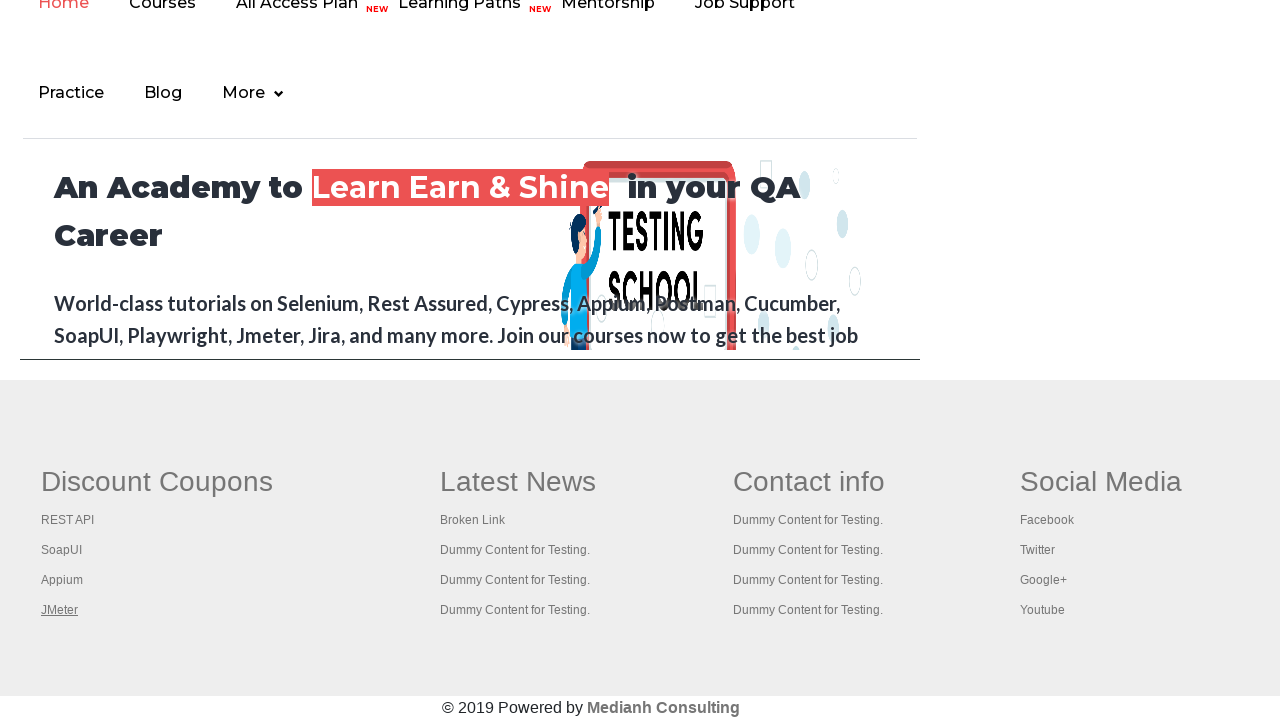

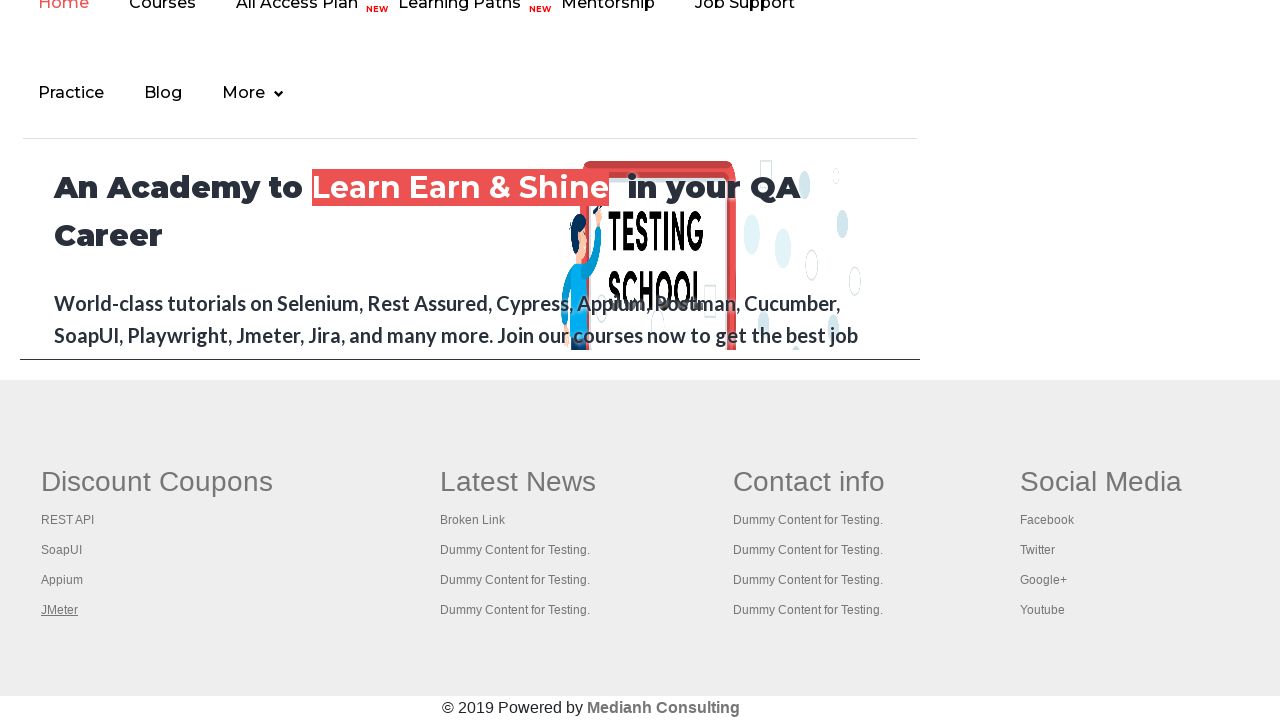